Tests jQuery UI interactive elements including mouse hover navigation, drag-and-drop functionality, and slider controls

Starting URL: https://jqueryui.com/

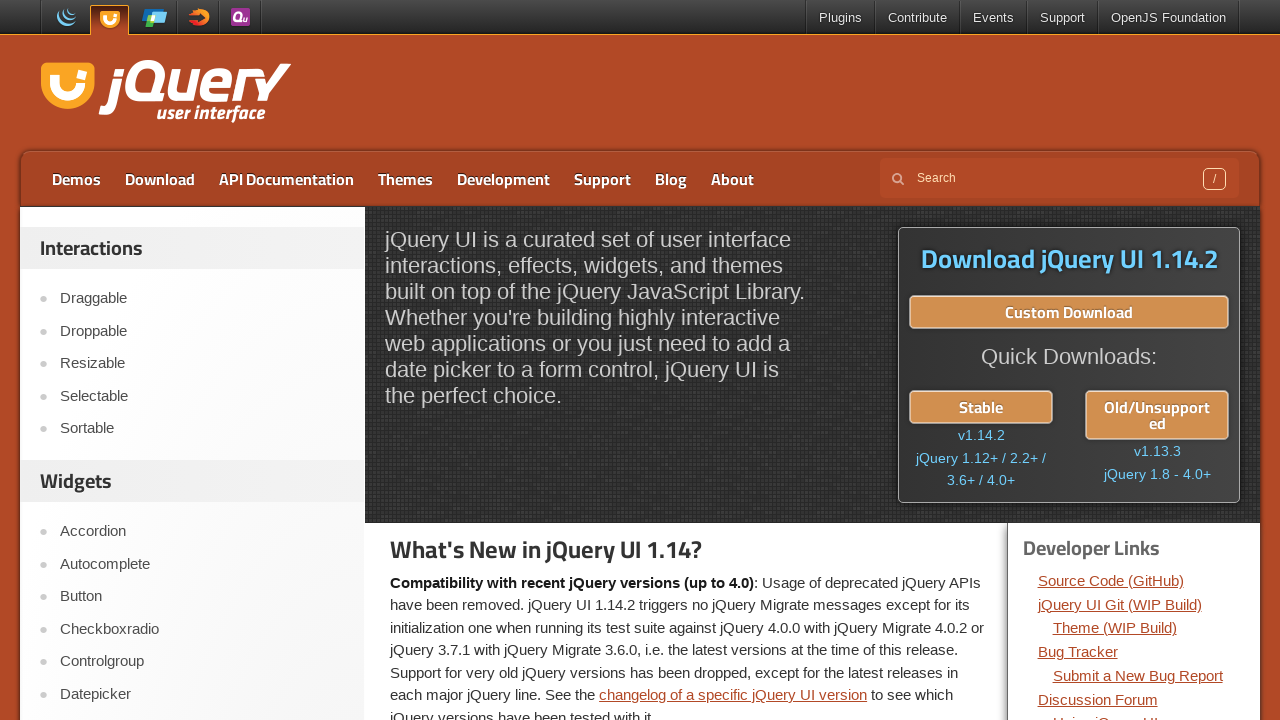

Hovered over Contribute menu item at (918, 18) on a:text('Contribute')
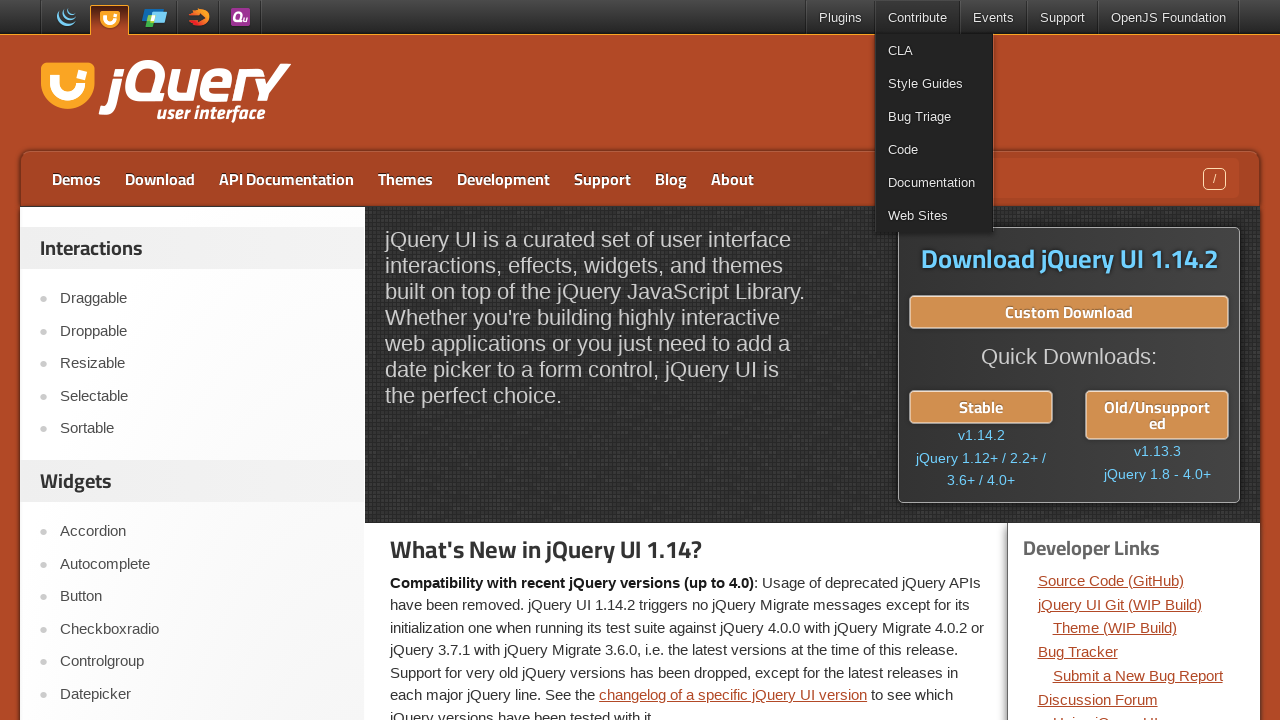

Clicked on CLA link at (934, 50) on a:text('CLA')
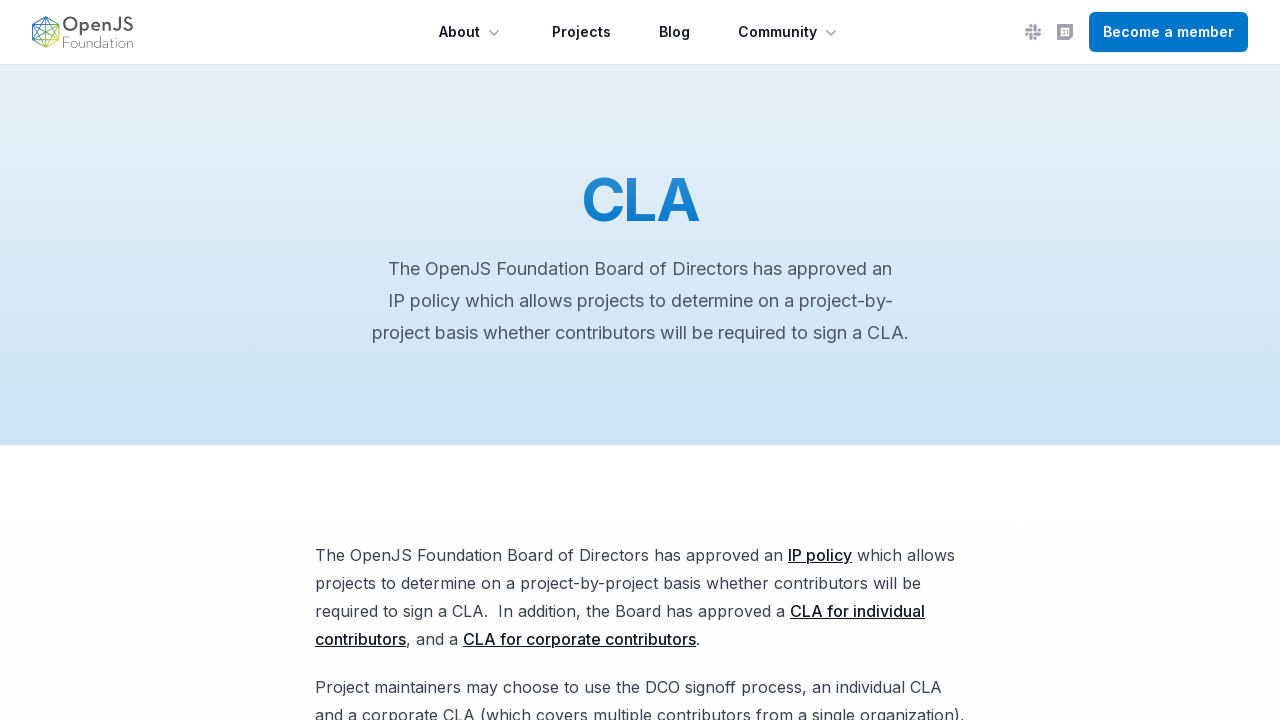

Navigated back to main page
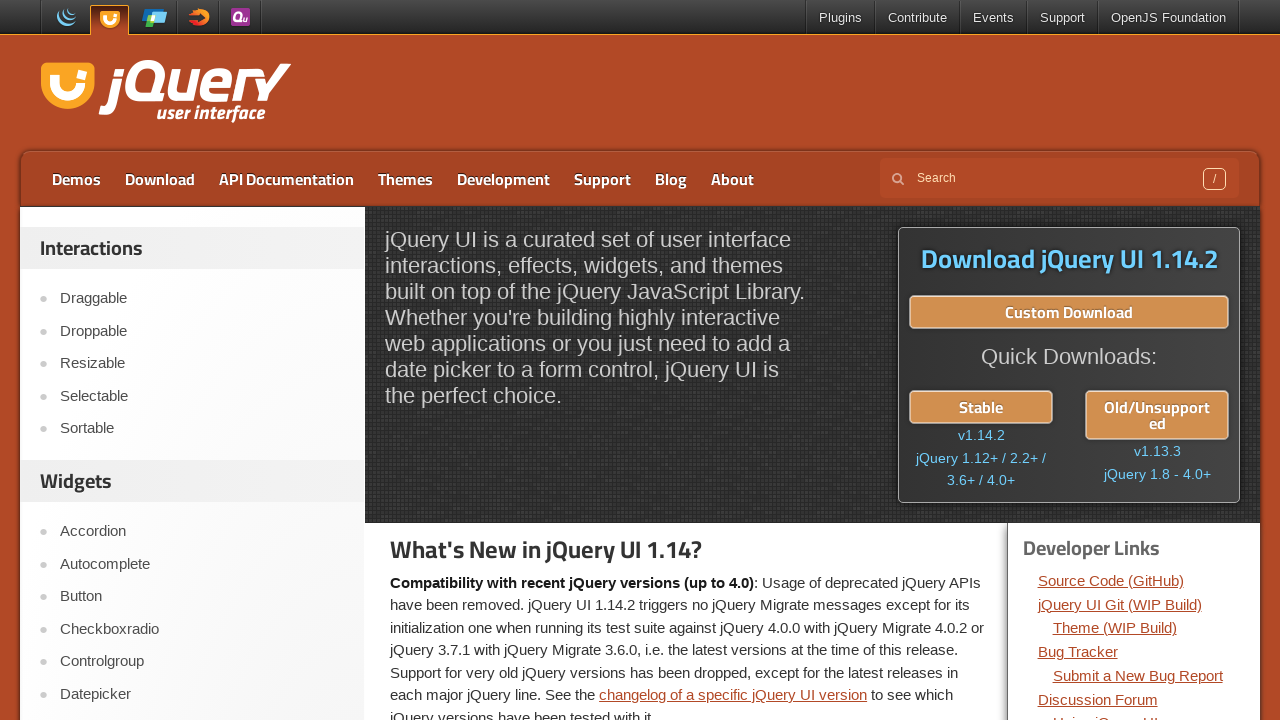

Clicked on Droppable link at (202, 331) on a:text('Droppable')
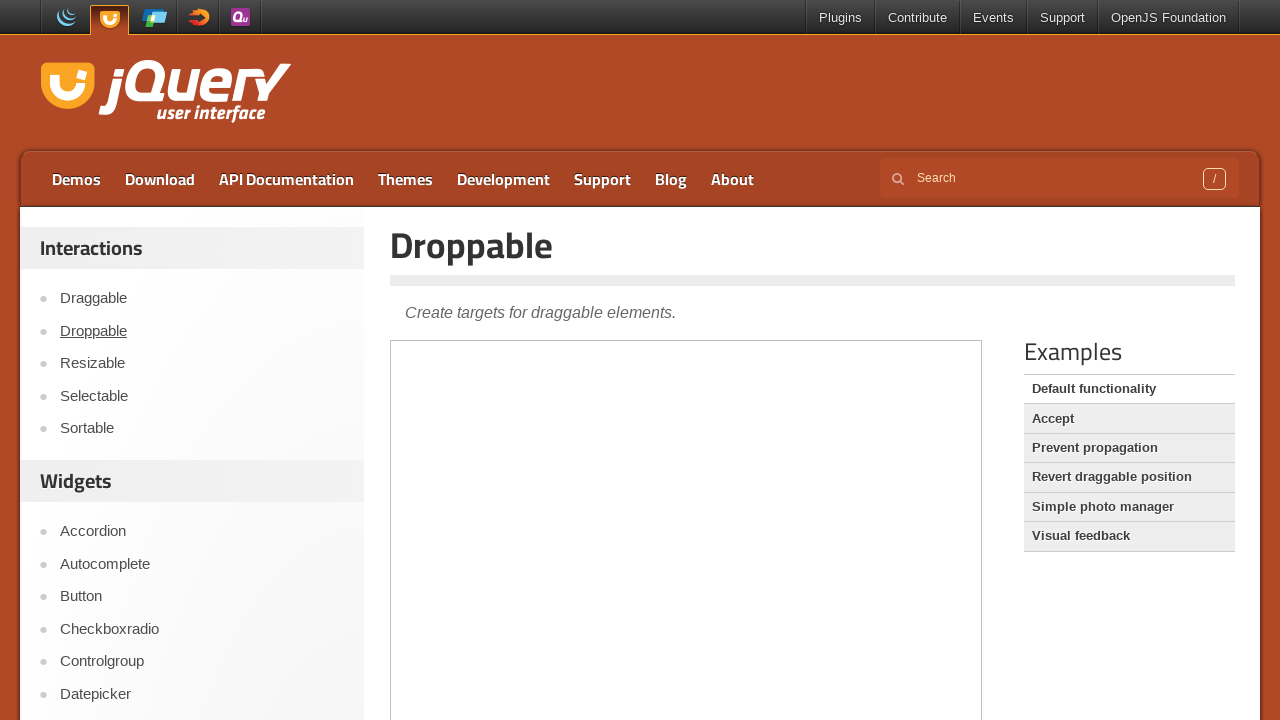

Switched to iframe and located draggable and droppable elements
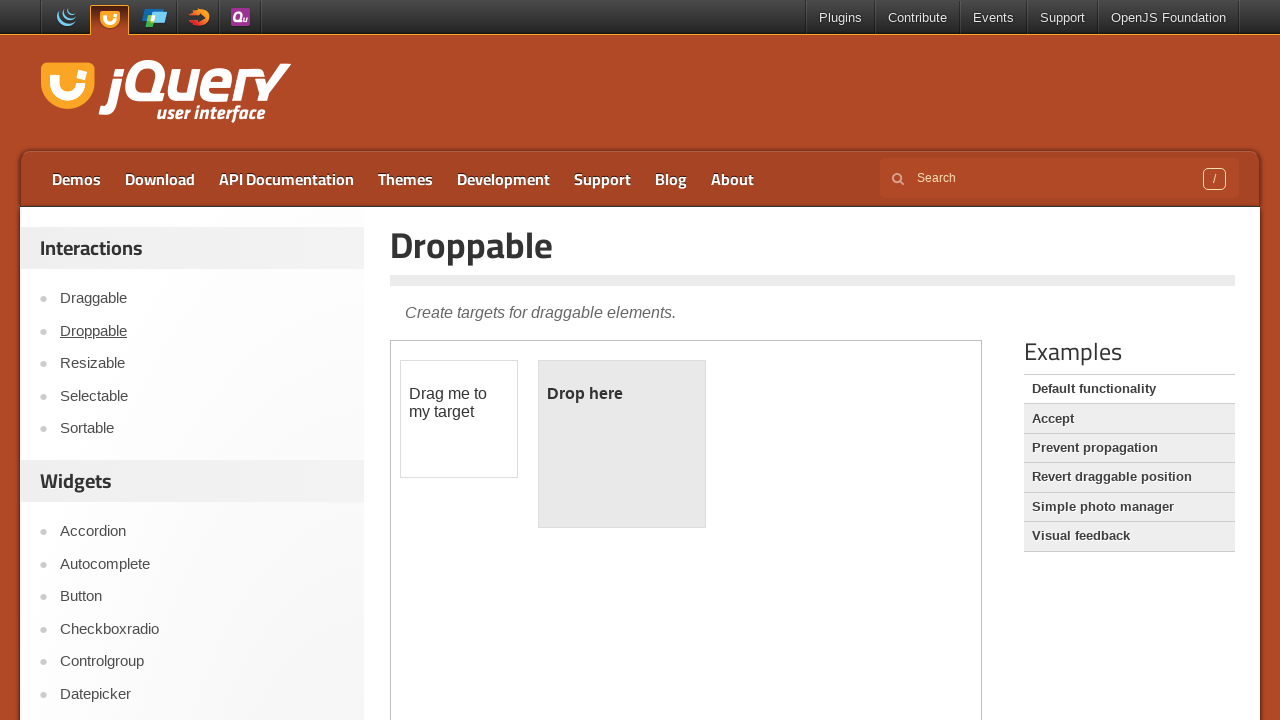

Performed drag and drop operation from draggable to droppable element at (622, 444)
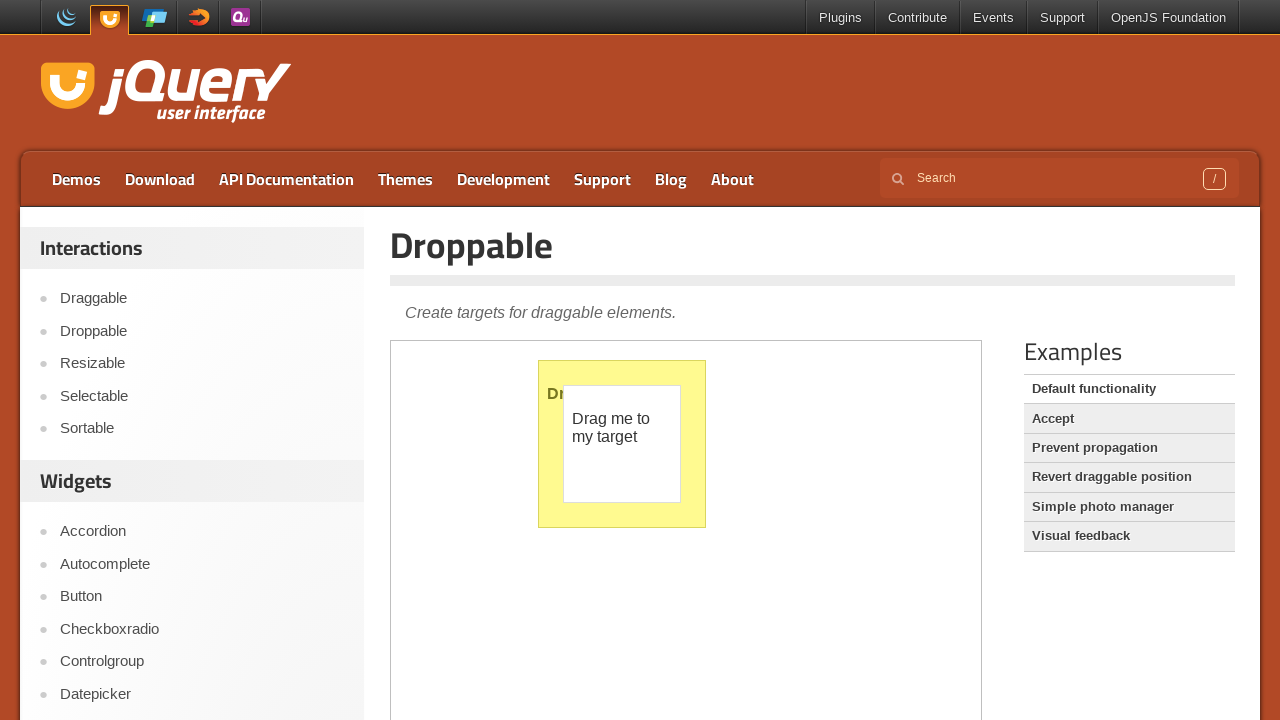

Navigated back from Droppable demo
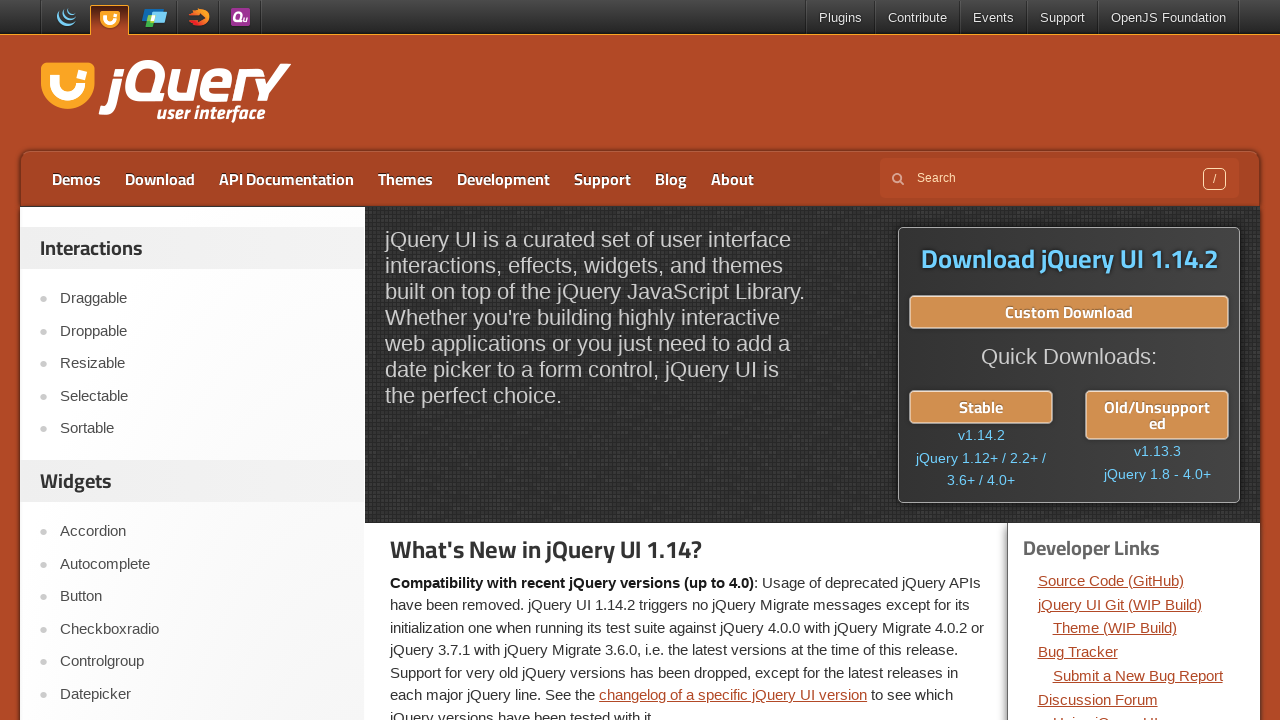

Clicked on Slider link at (202, 361) on a:text('Slider')
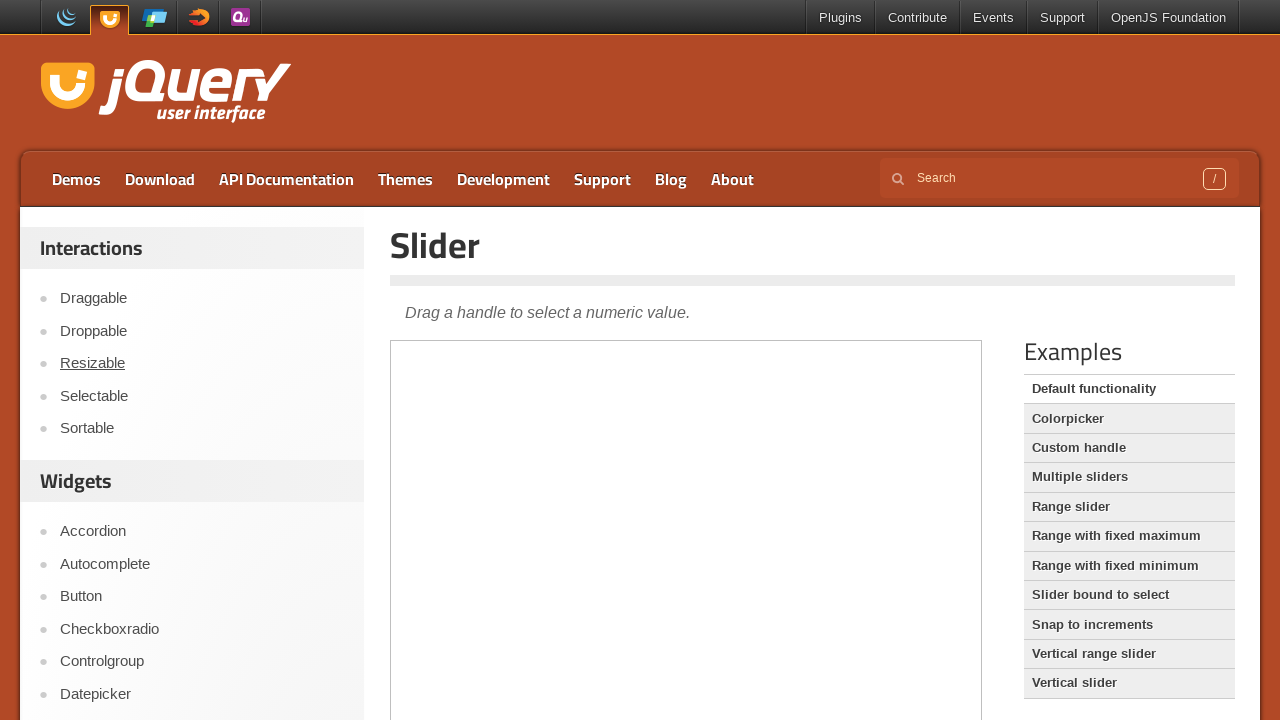

Switched to iframe and located slider handle element
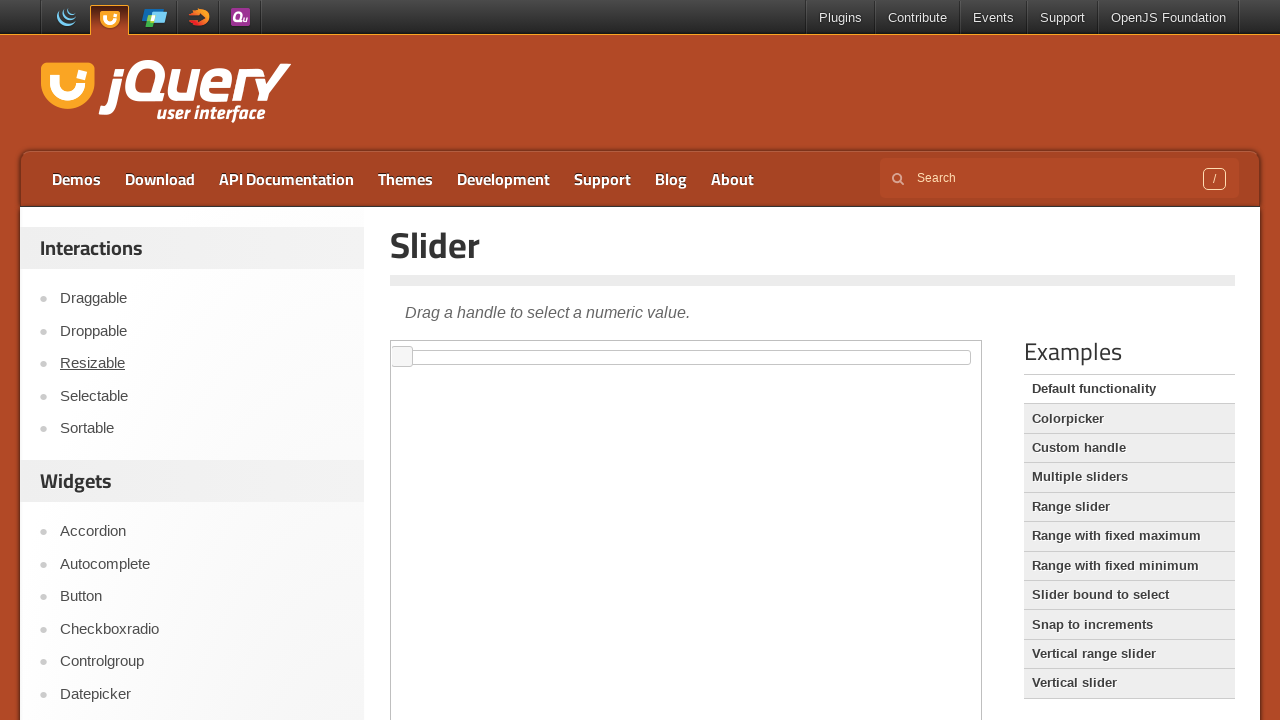

Dragged slider handle to the right to adjust slider value at (693, 347)
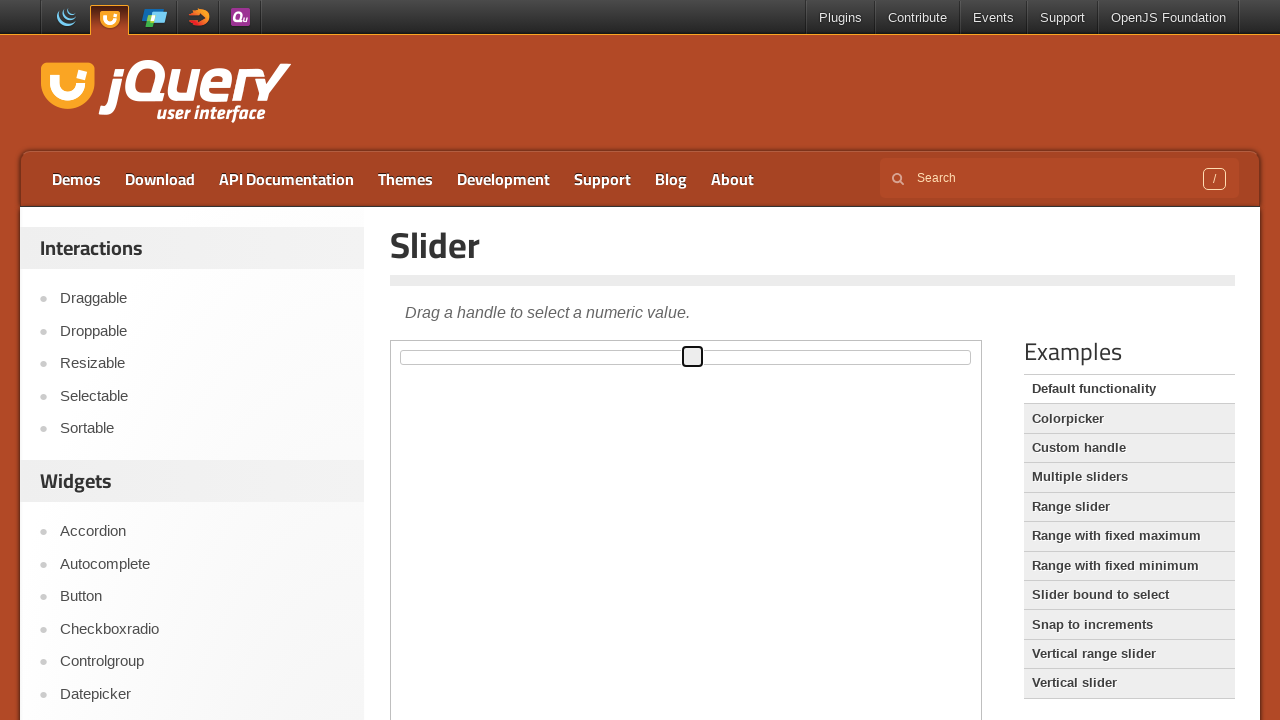

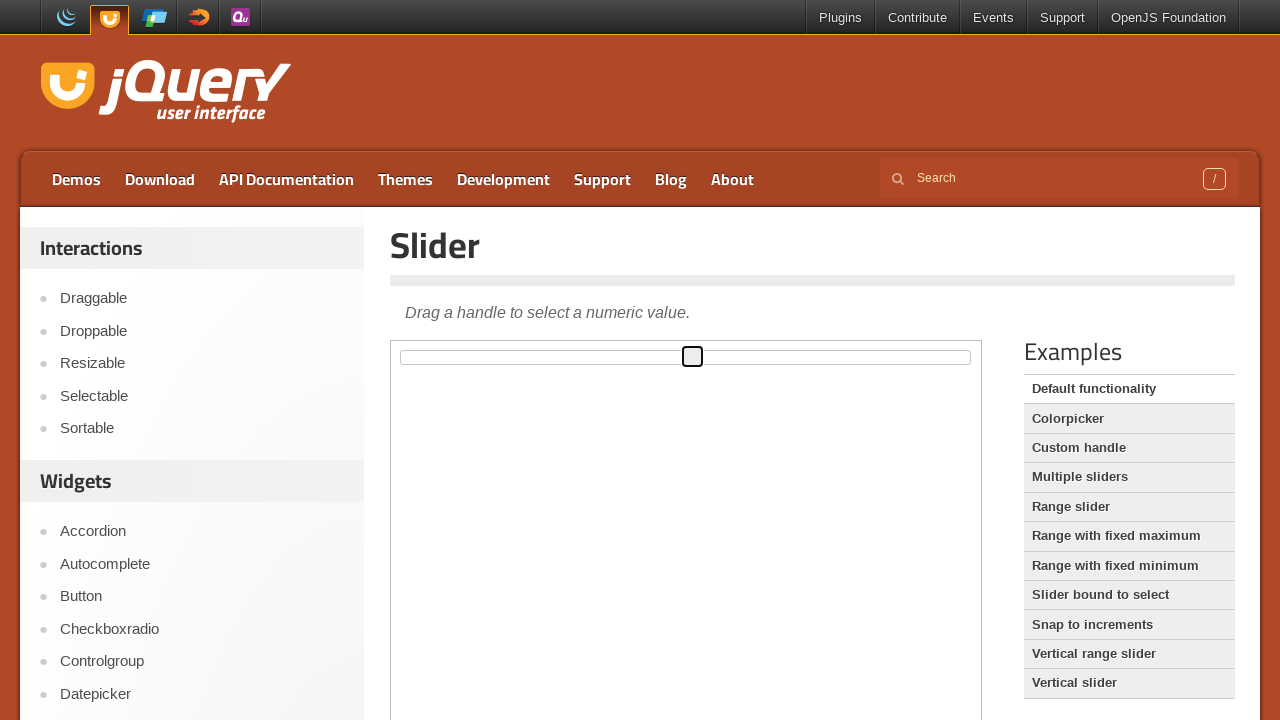